Tests dropdown selection functionality by selecting an option from a dropdown menu using its label.

Starting URL: https://practice.cydeo.com/dropdown

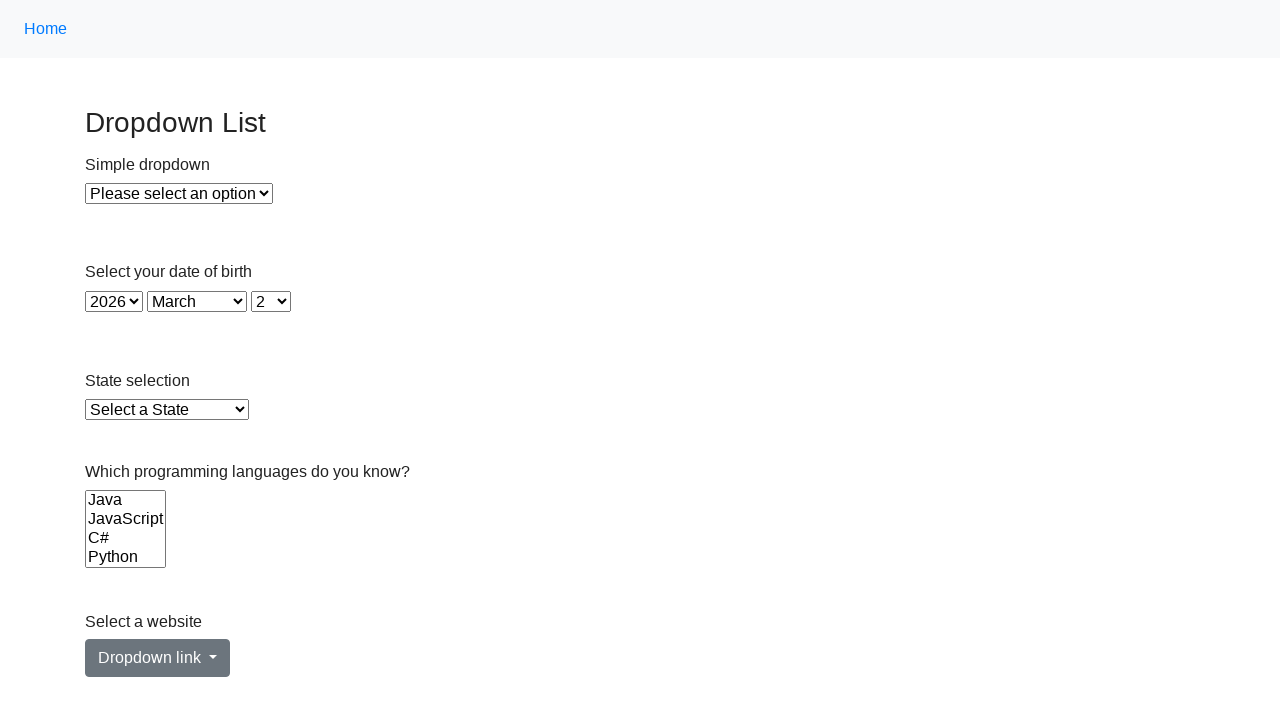

Located dropdown element with id 'dropdown'
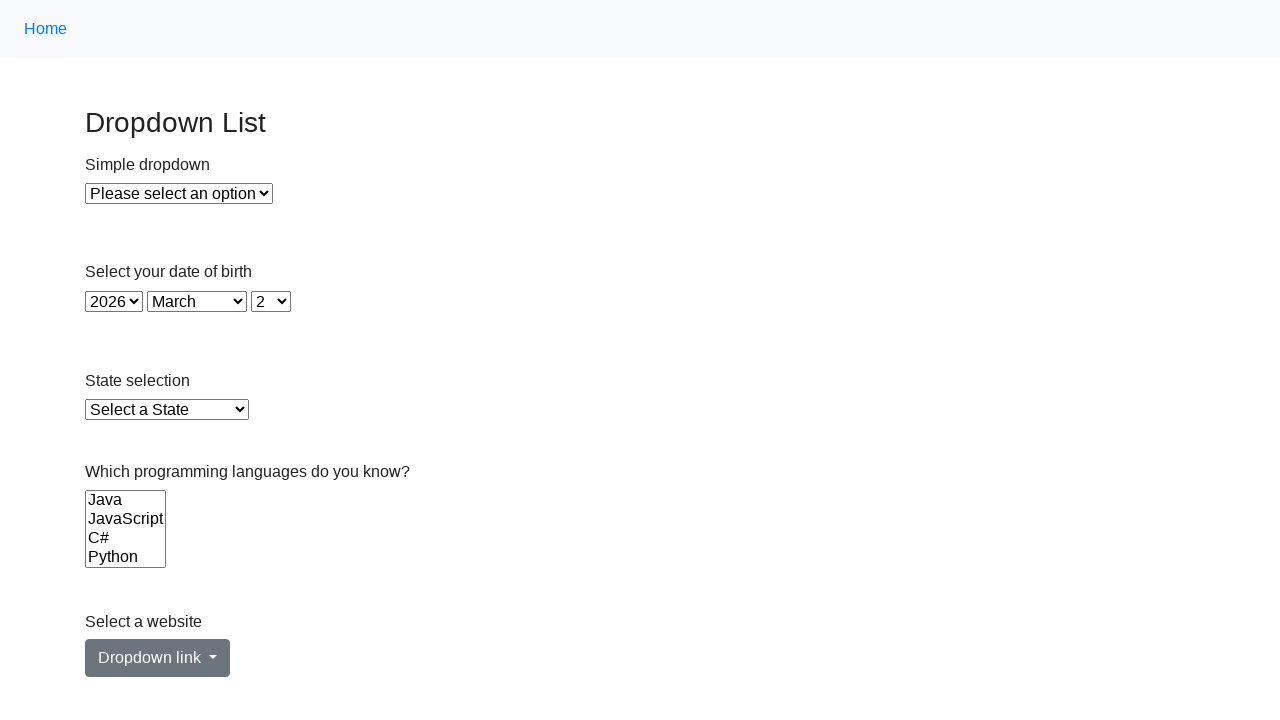

Selected 'Option 1' from dropdown using label on xpath=//select[@id="dropdown"]
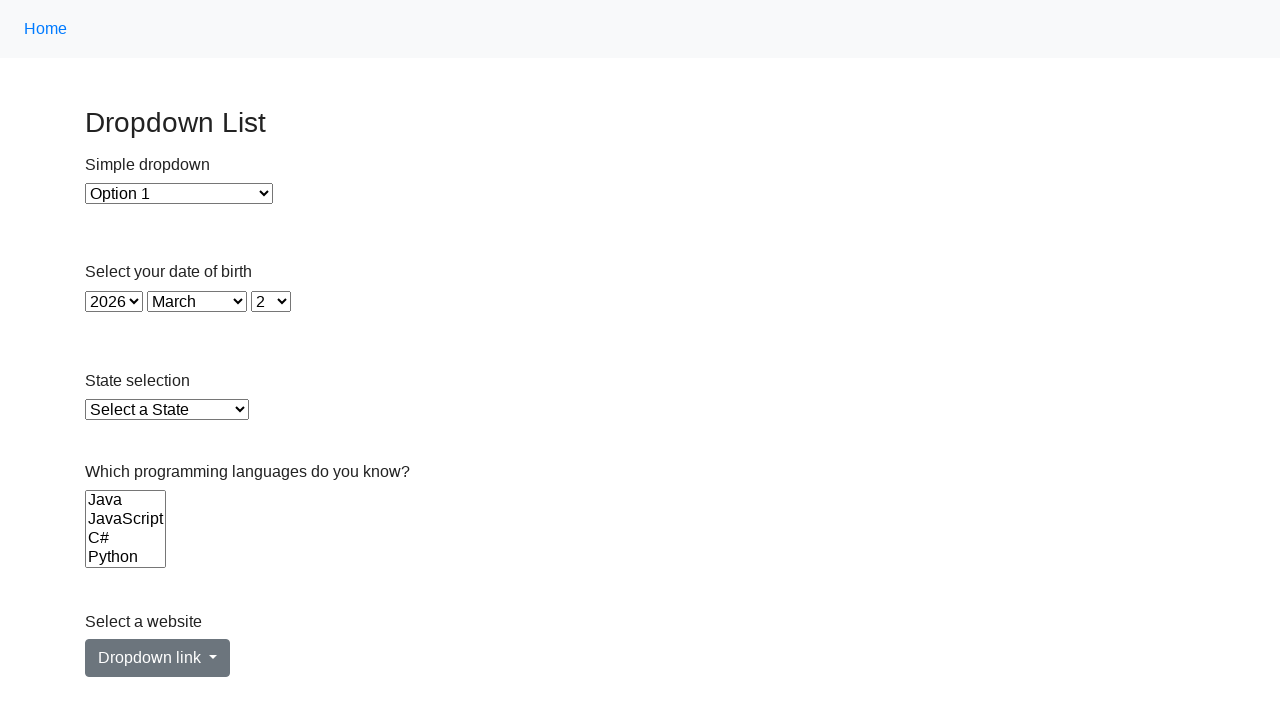

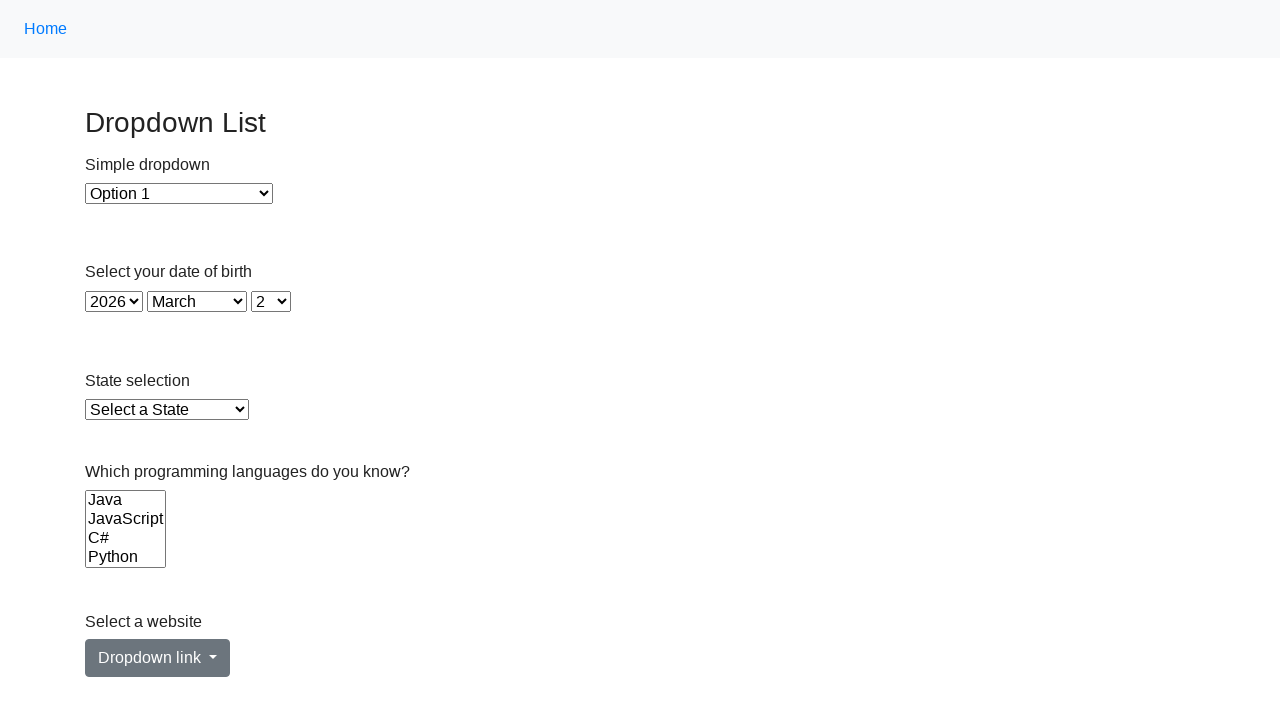